Tests click and hold functionality to select a range of elements (5-12) on a jQuery selectable grid, then verifies 8 elements are selected.

Starting URL: https://automationfc.github.io/jquery-selectable/

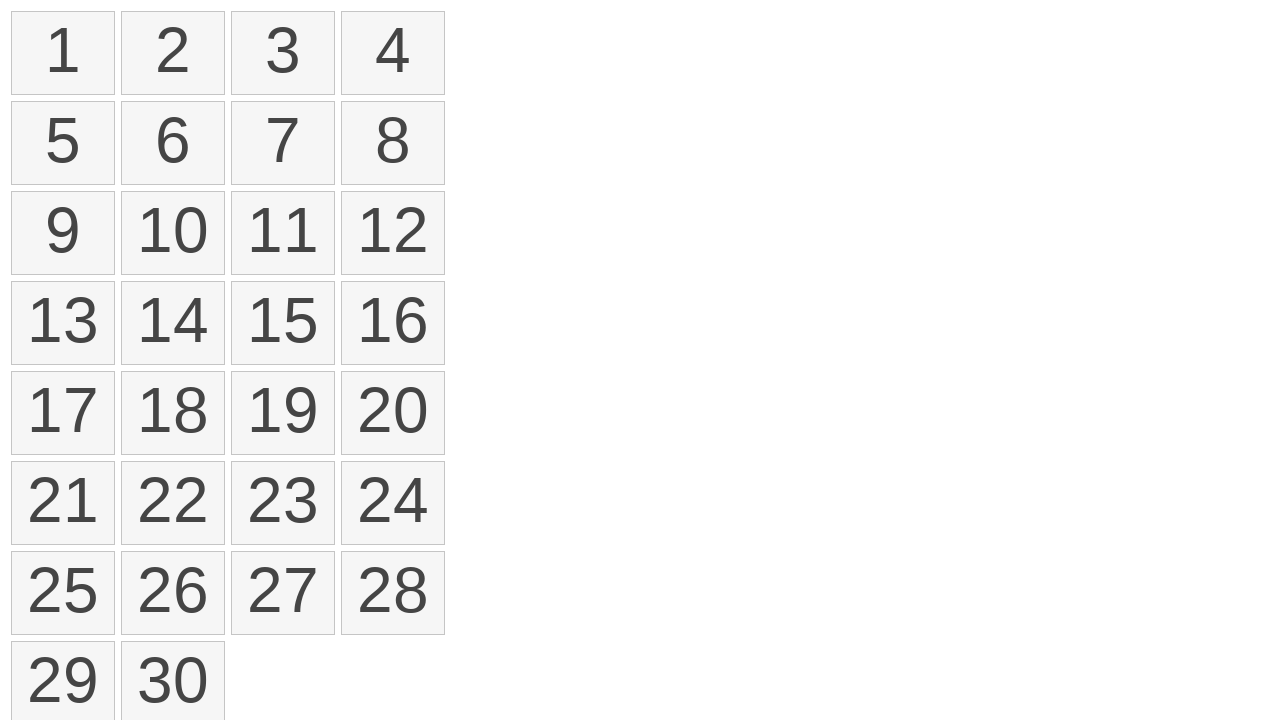

Waited for selectable list to load
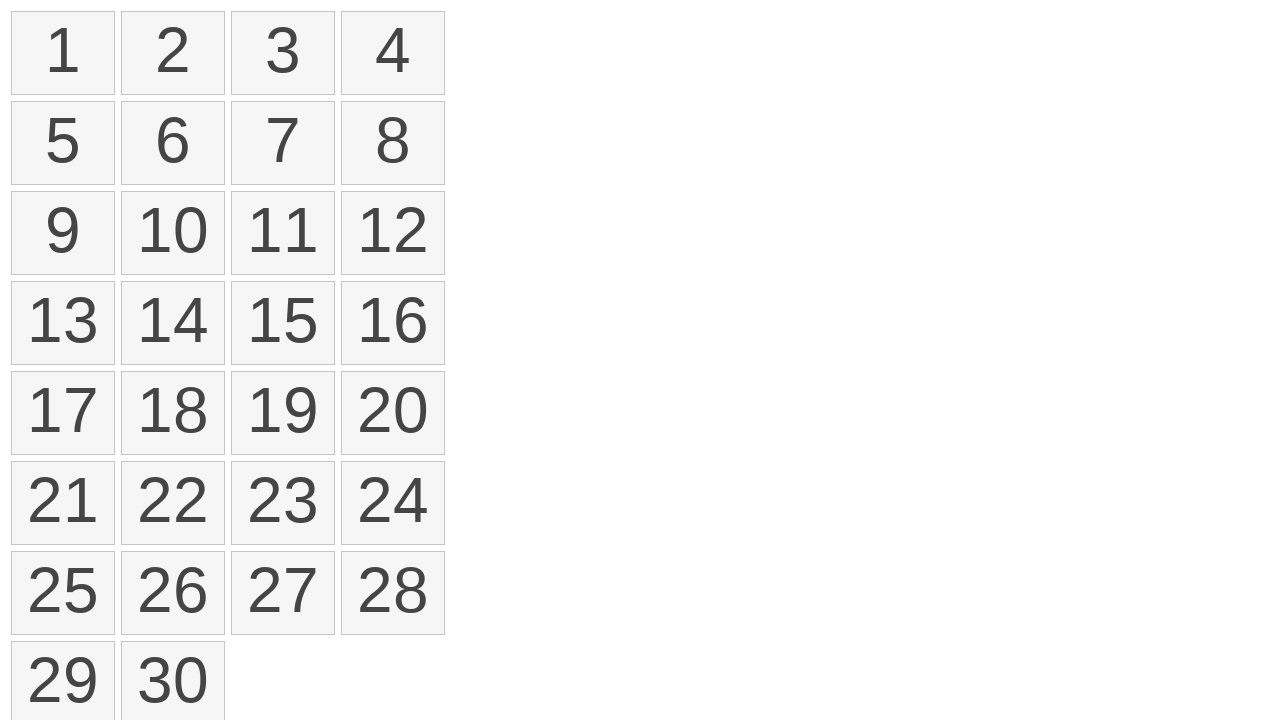

Located all selectable list items
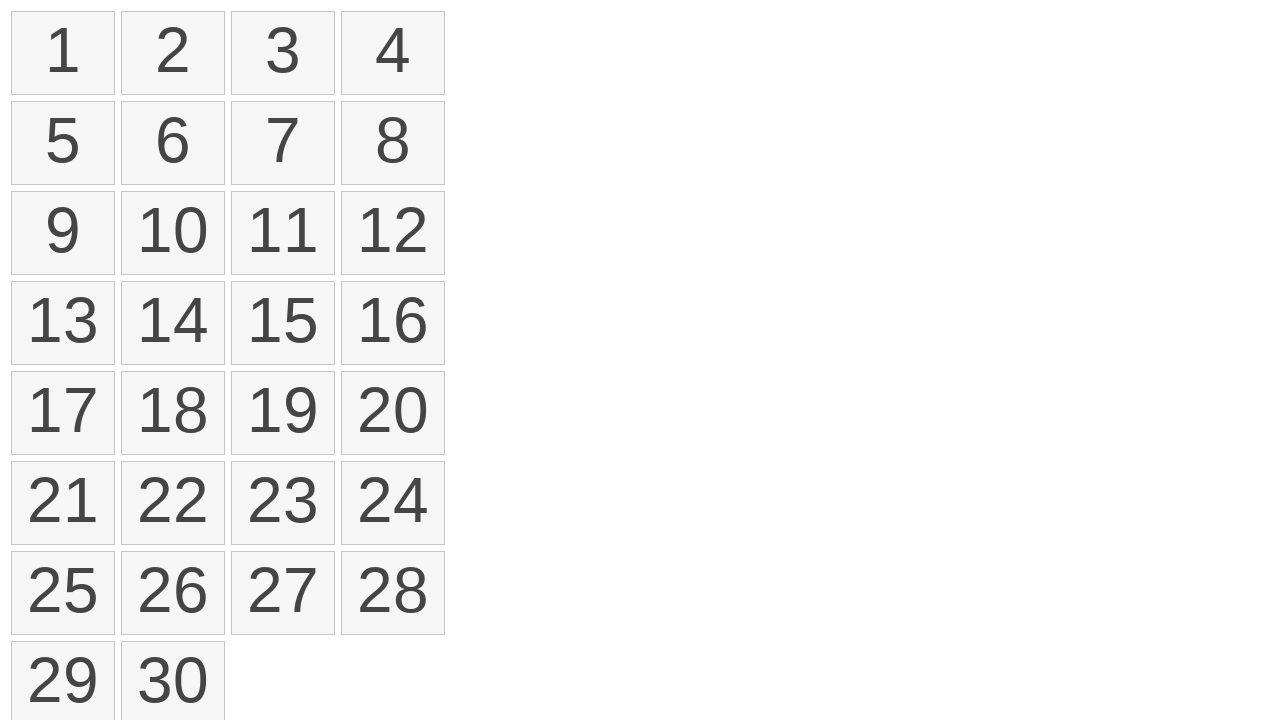

Retrieved bounding box for element 5
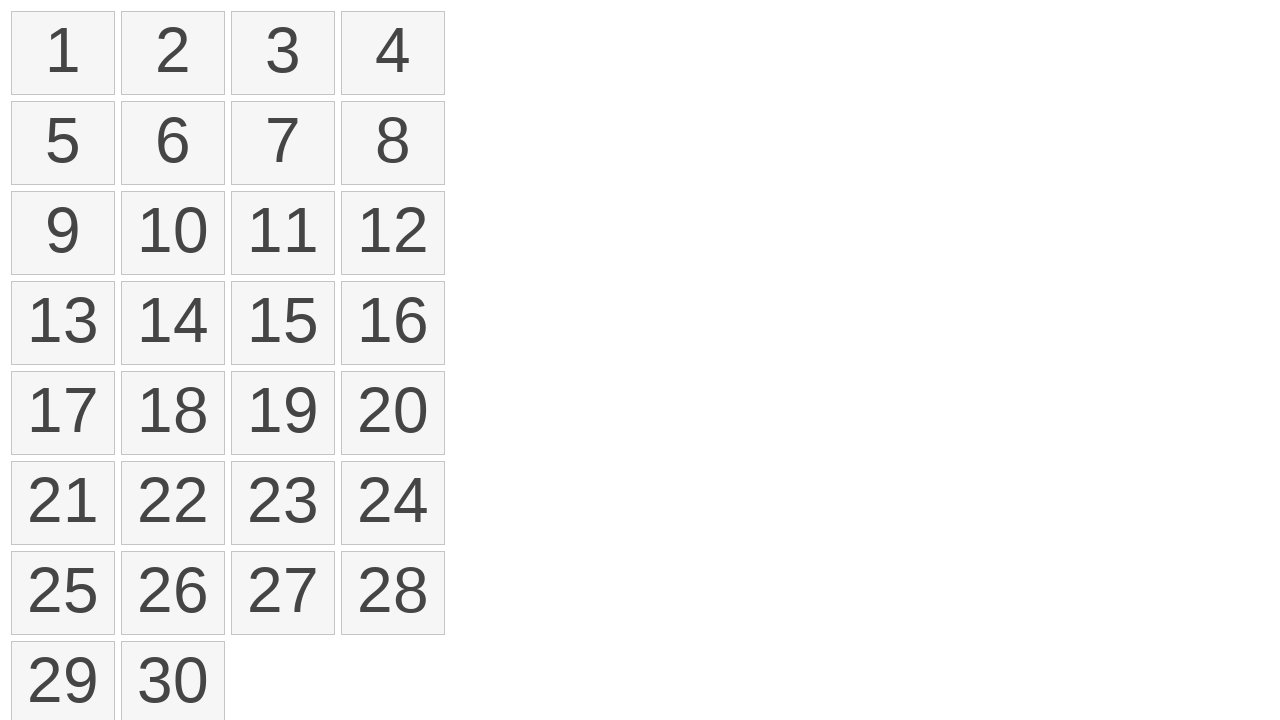

Retrieved bounding box for element 12
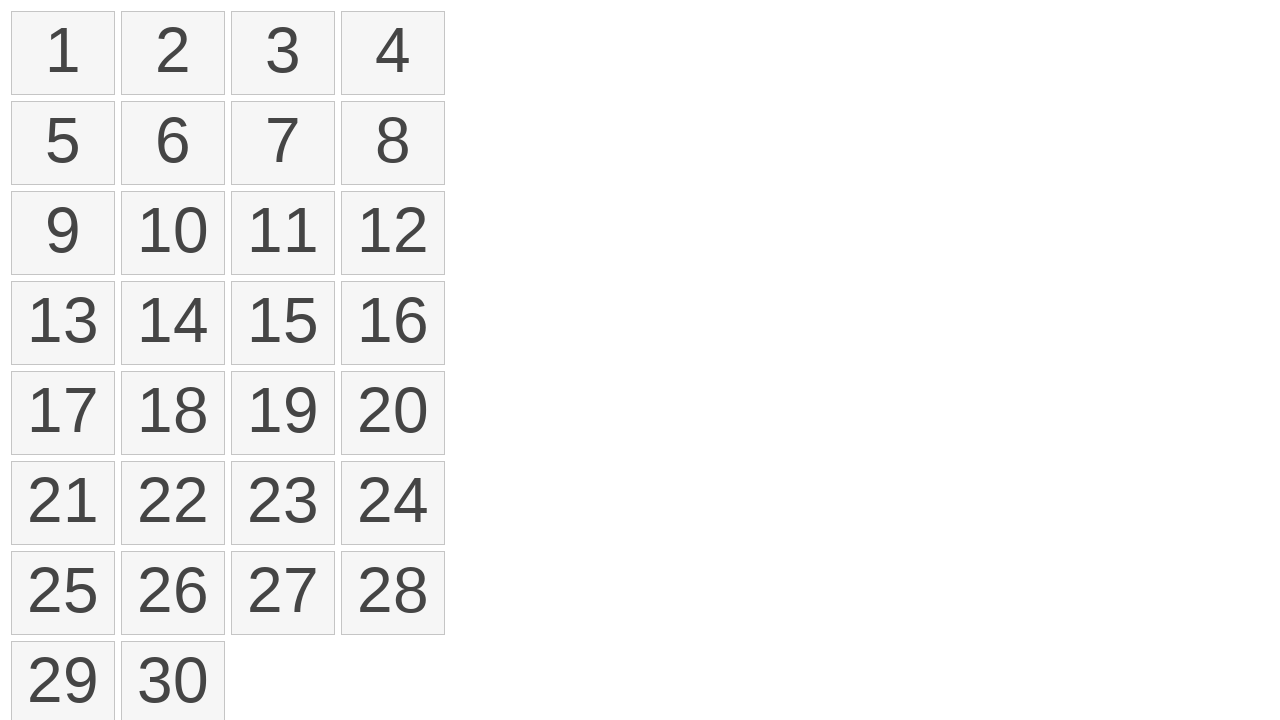

Moved mouse to center of element 5 at (63, 143)
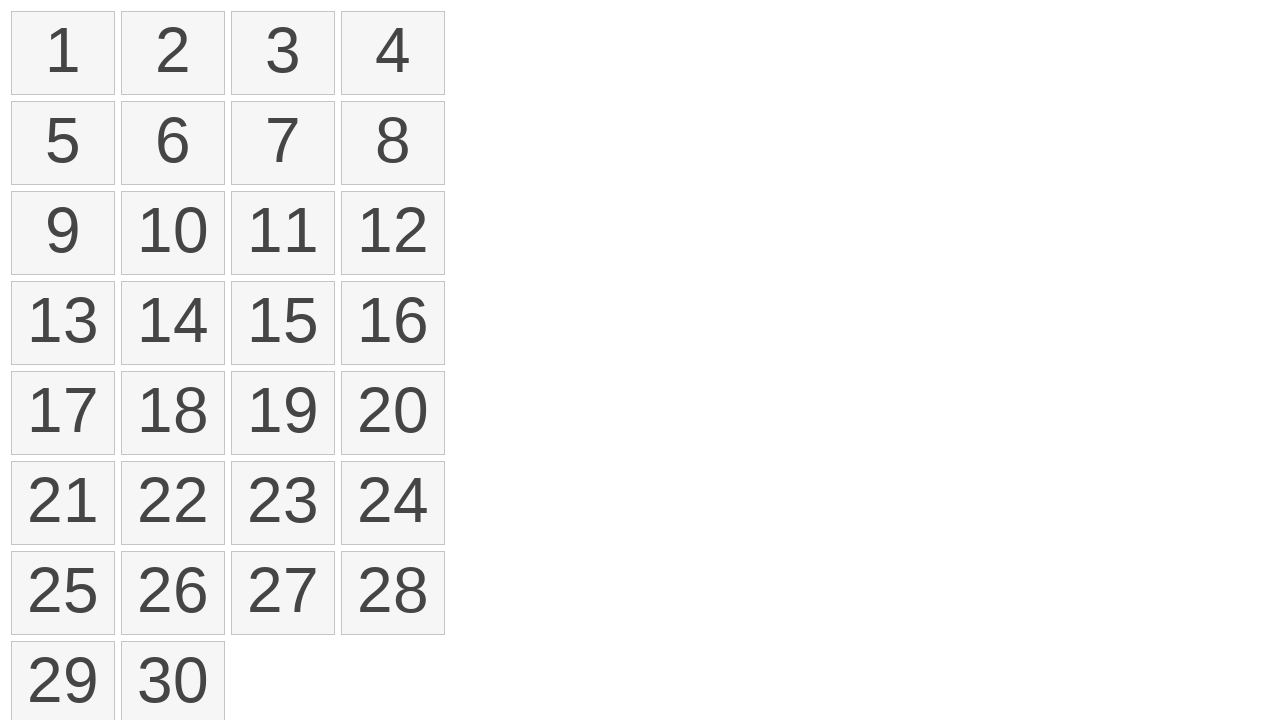

Pressed mouse button down on element 5 at (63, 143)
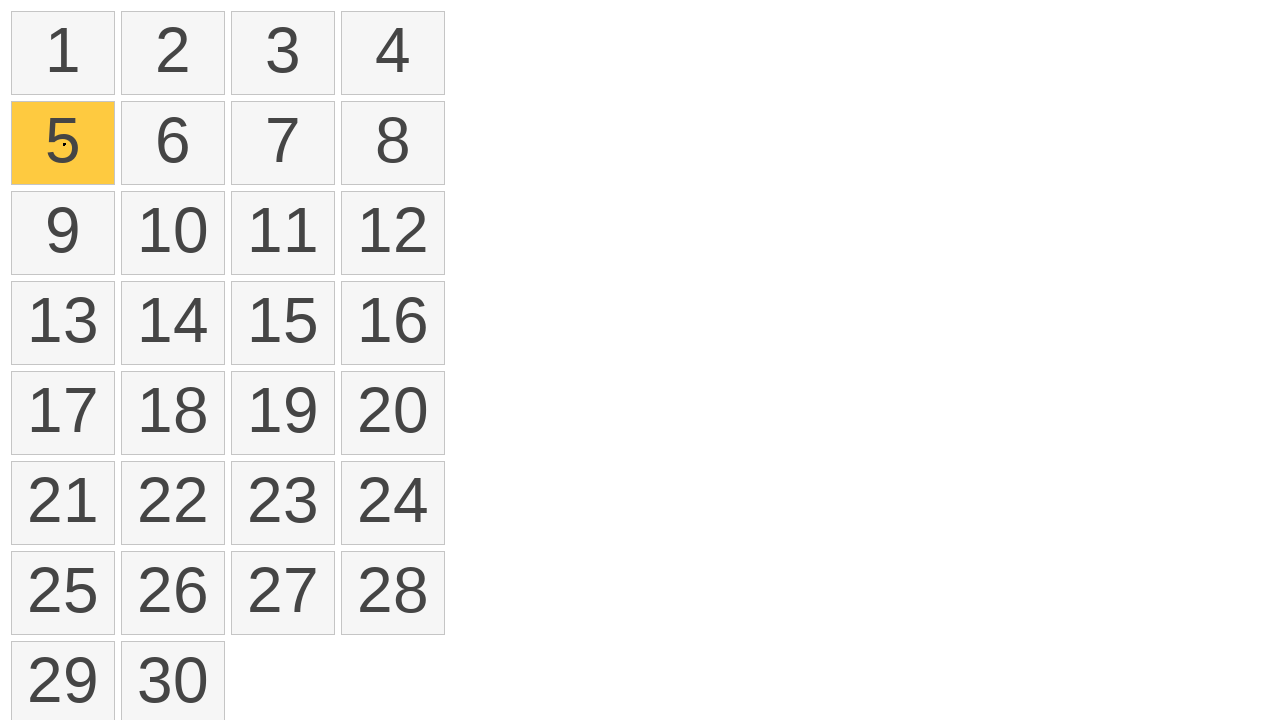

Dragged mouse to center of element 12 while holding button down at (393, 233)
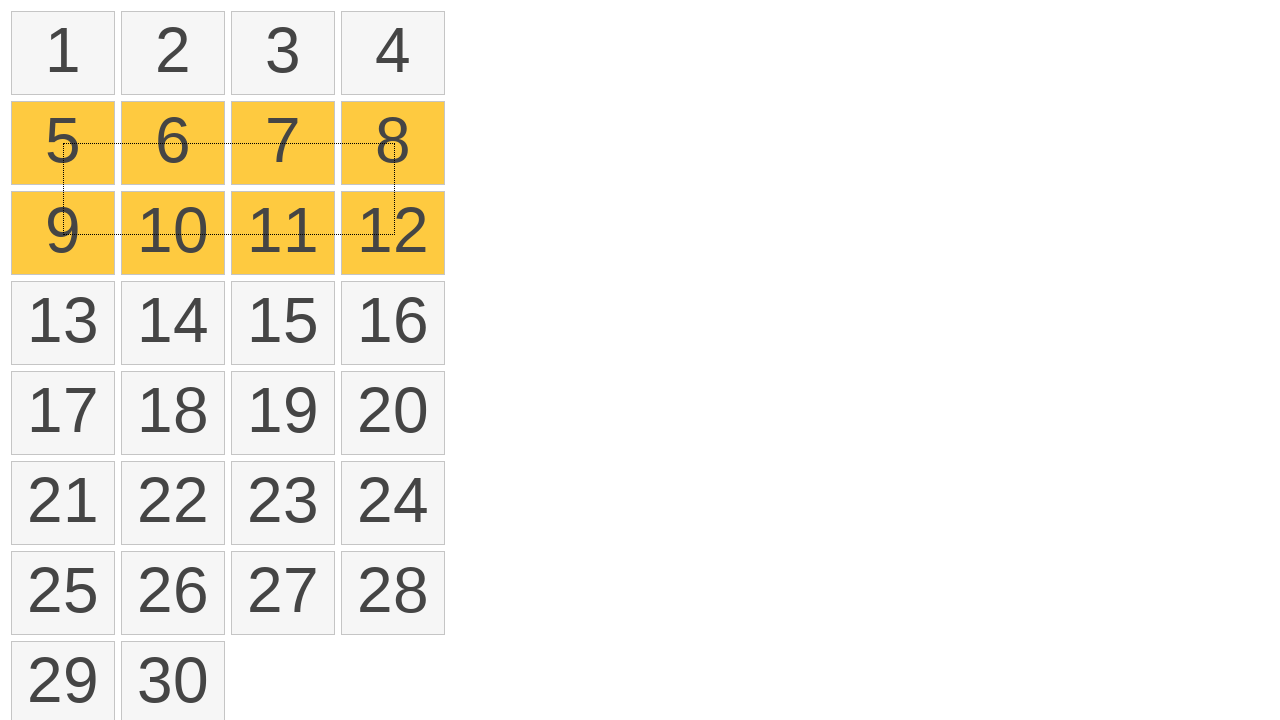

Released mouse button, completing click and hold drag from element 5 to 12 at (393, 233)
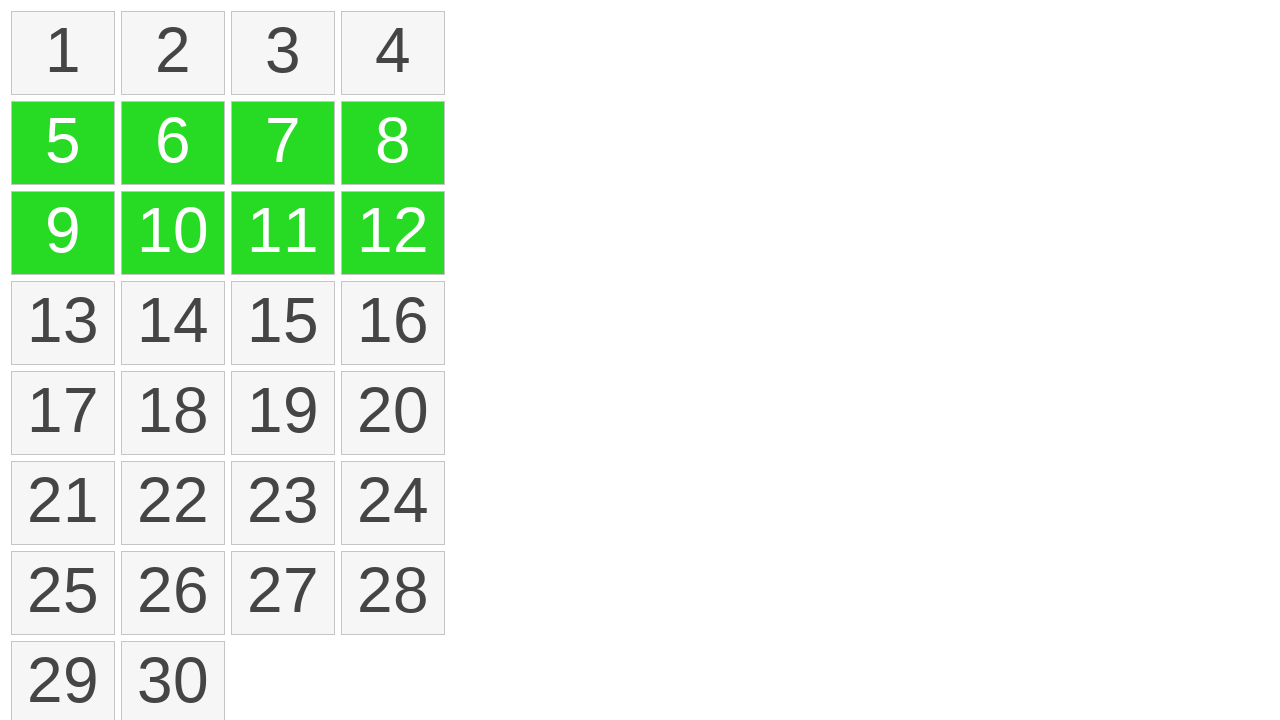

Waited for selected elements to appear
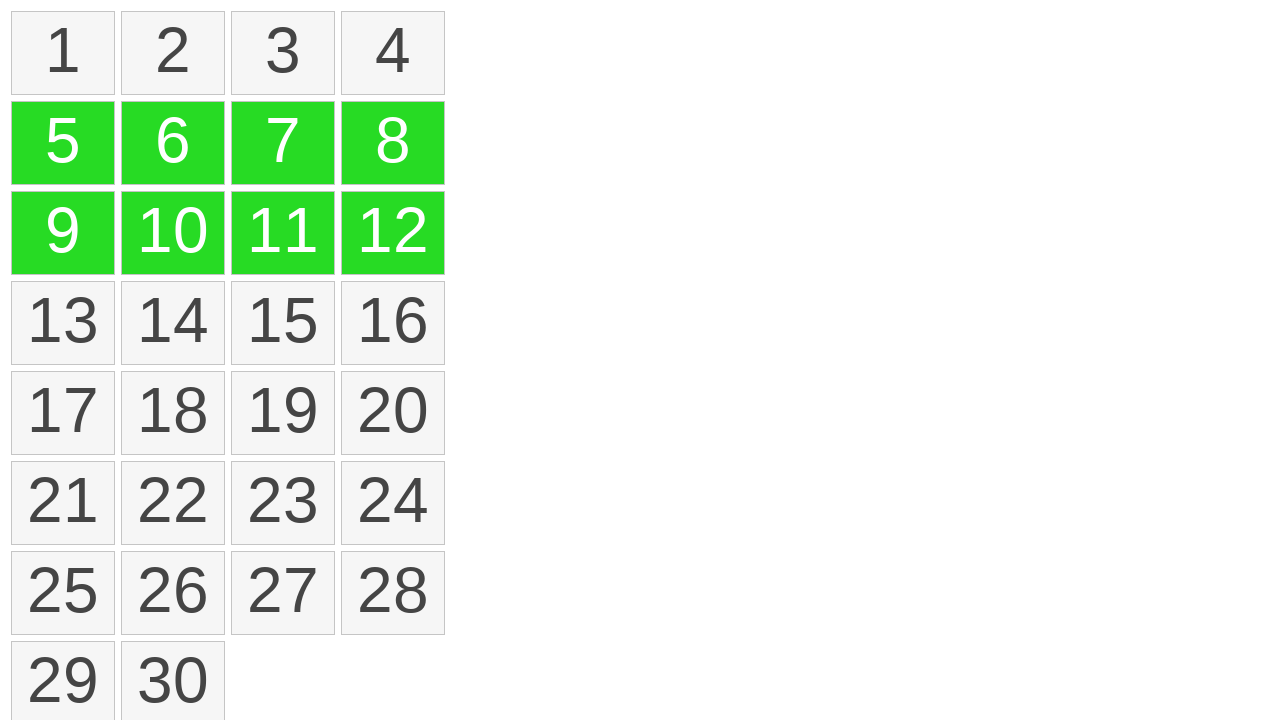

Counted selected elements: 8 found
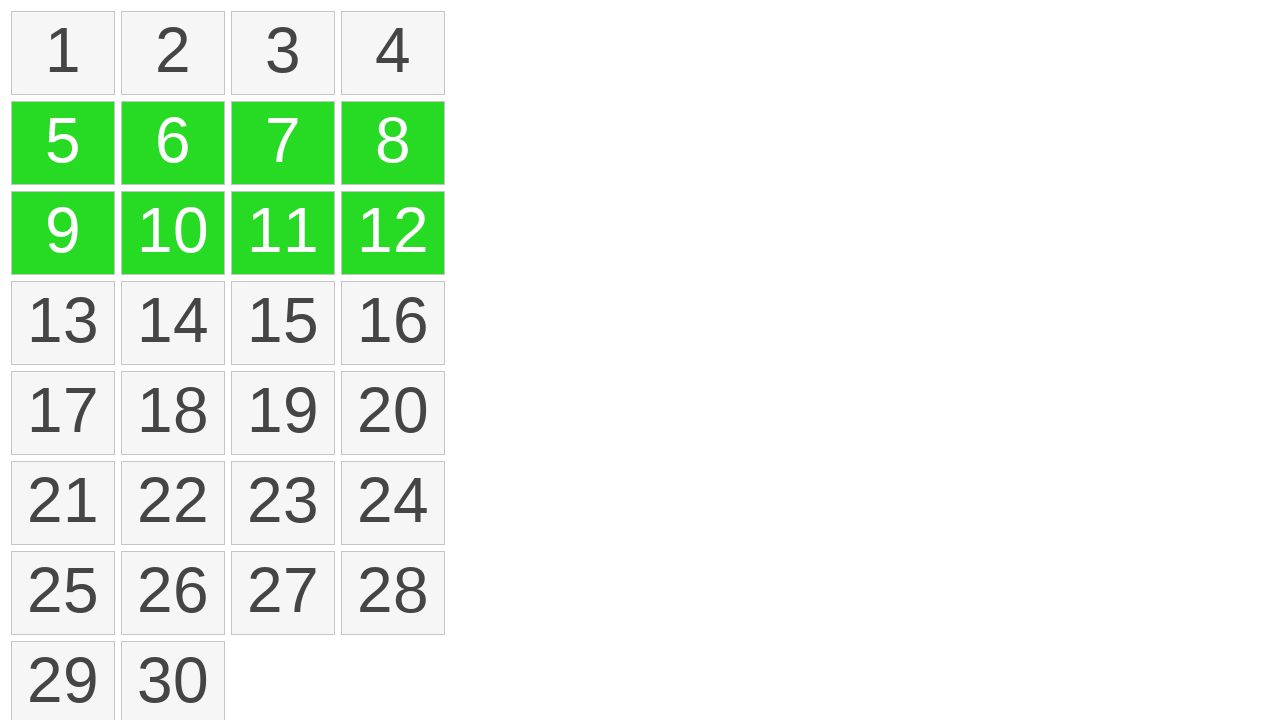

Assertion passed: exactly 8 elements are selected
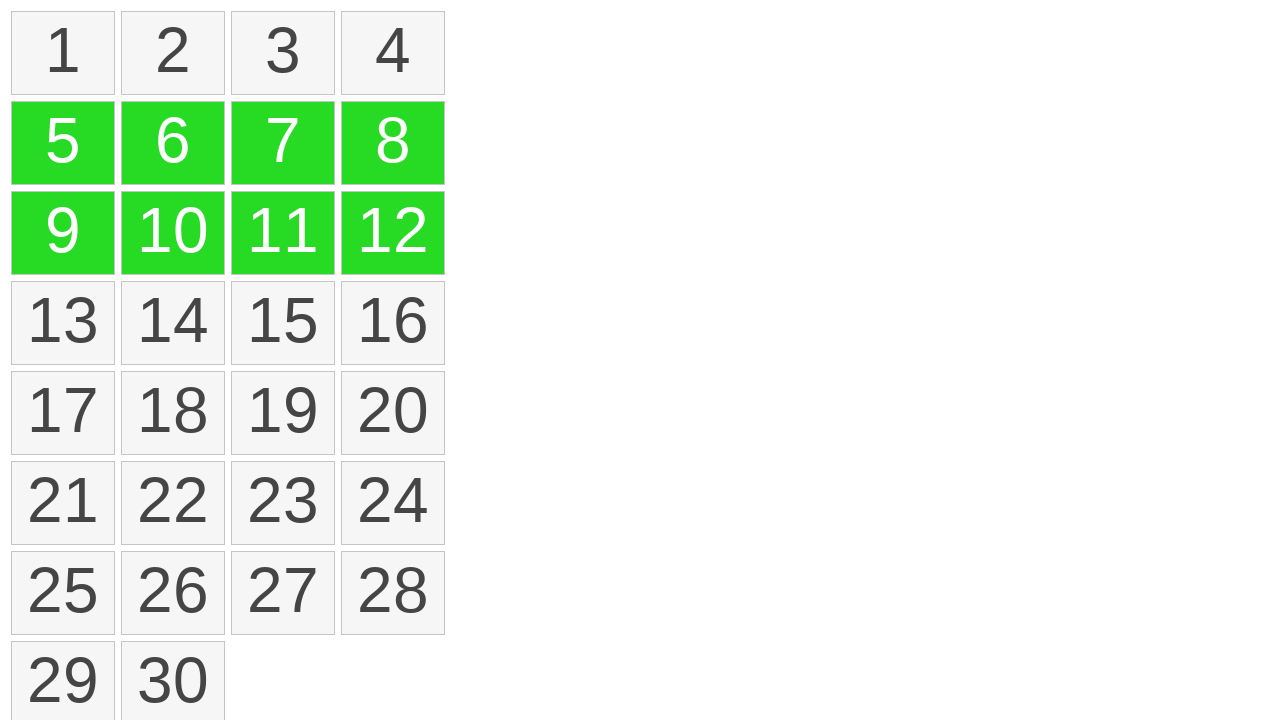

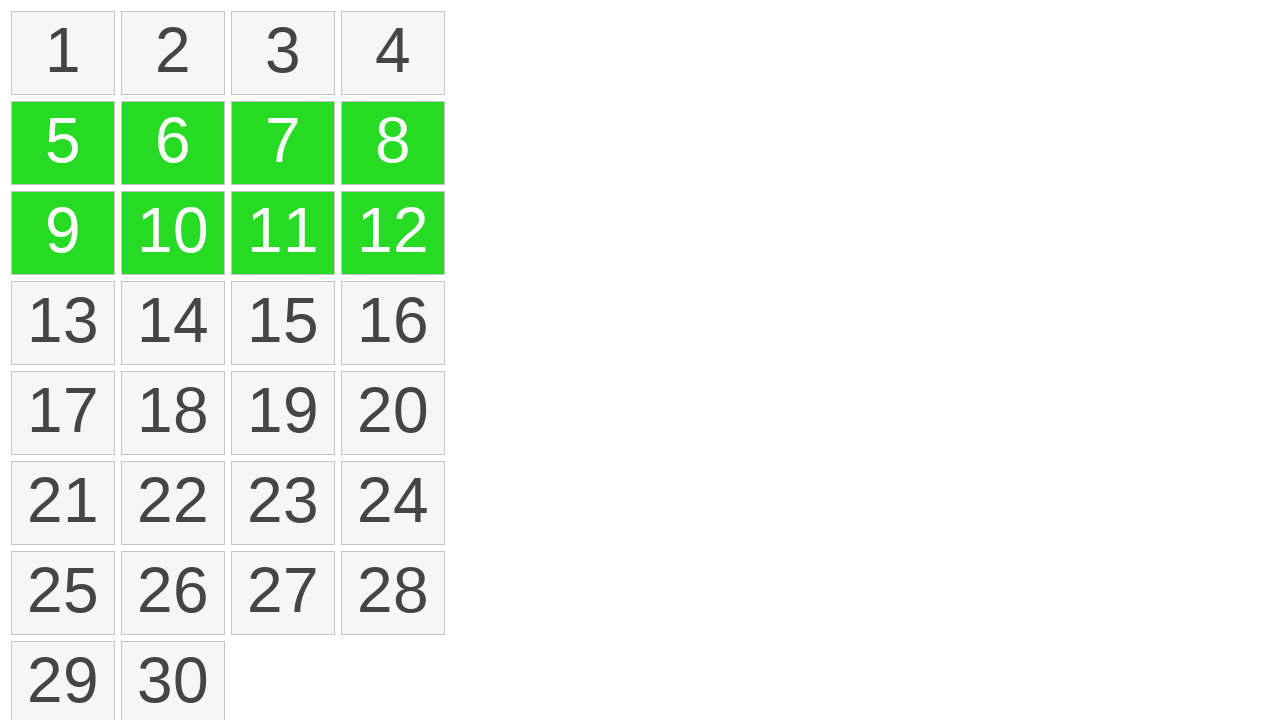